Tests form text input functionality by typing a name, replacing it, and correcting it, then verifying the final value in the developer name field.

Starting URL: https://devexpress.github.io/testcafe/example/

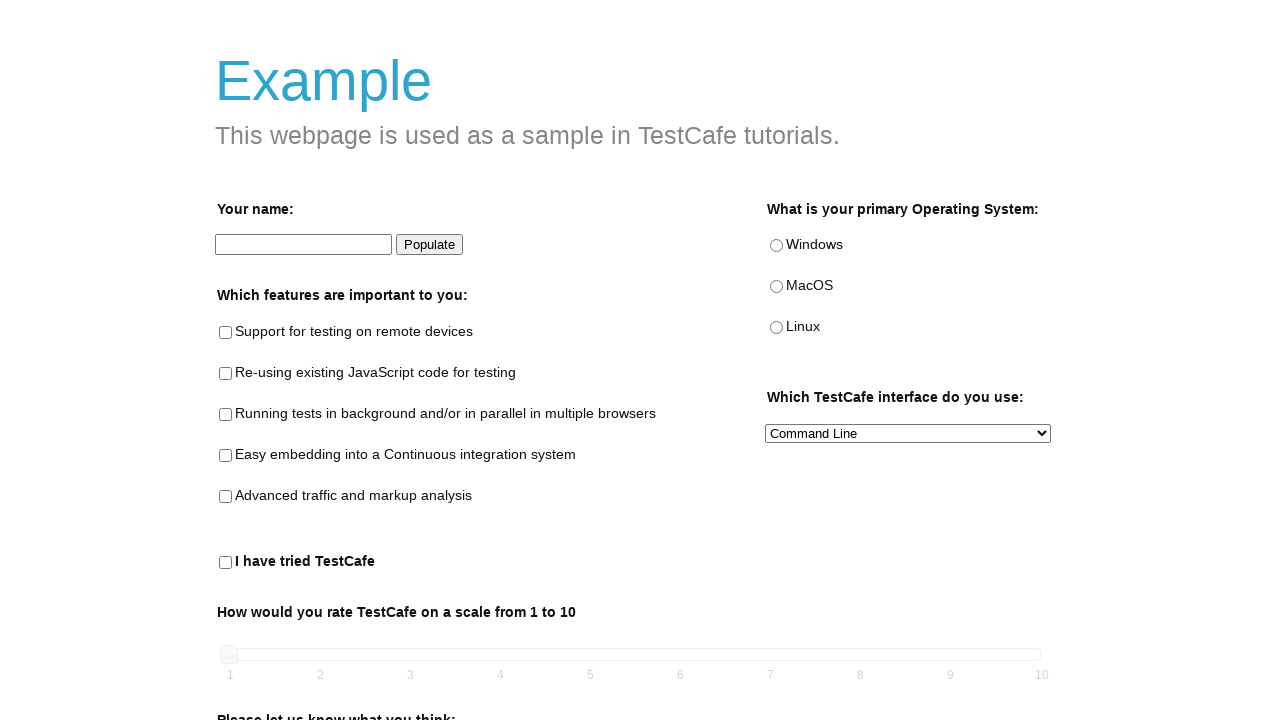

Filled developer name field with 'Peter' on #developer-name
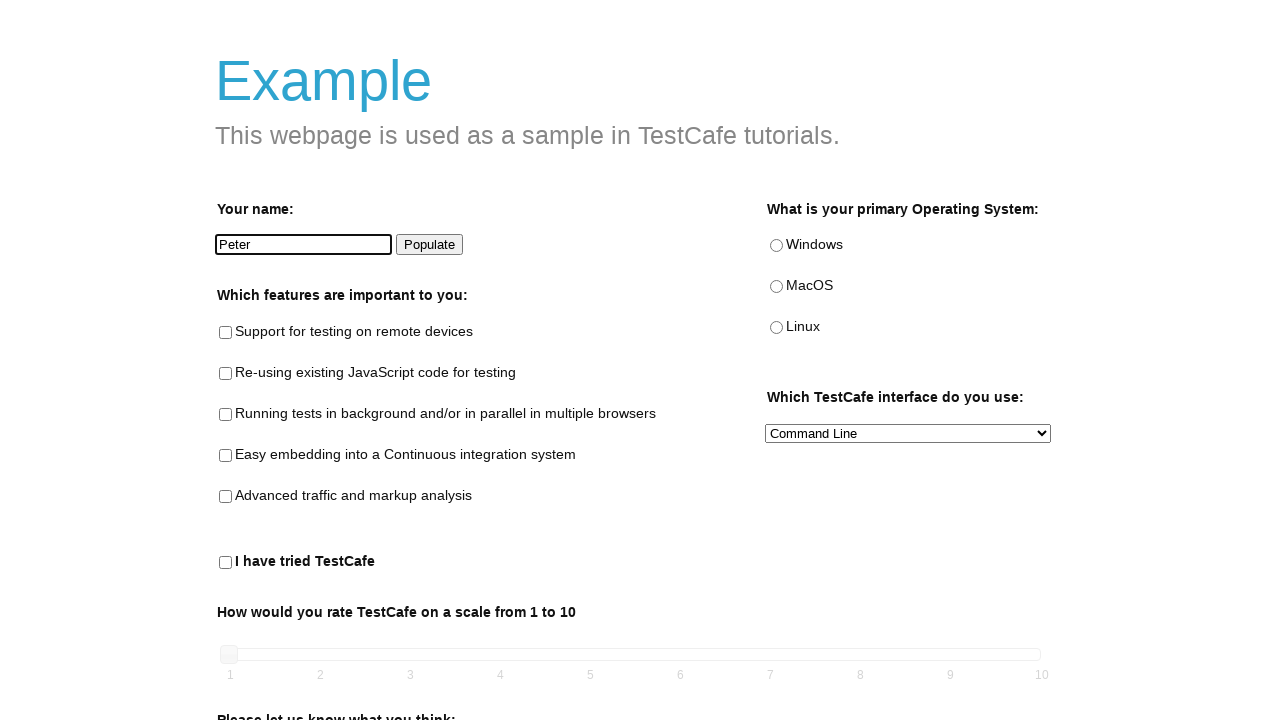

Replaced developer name with 'Paker' on #developer-name
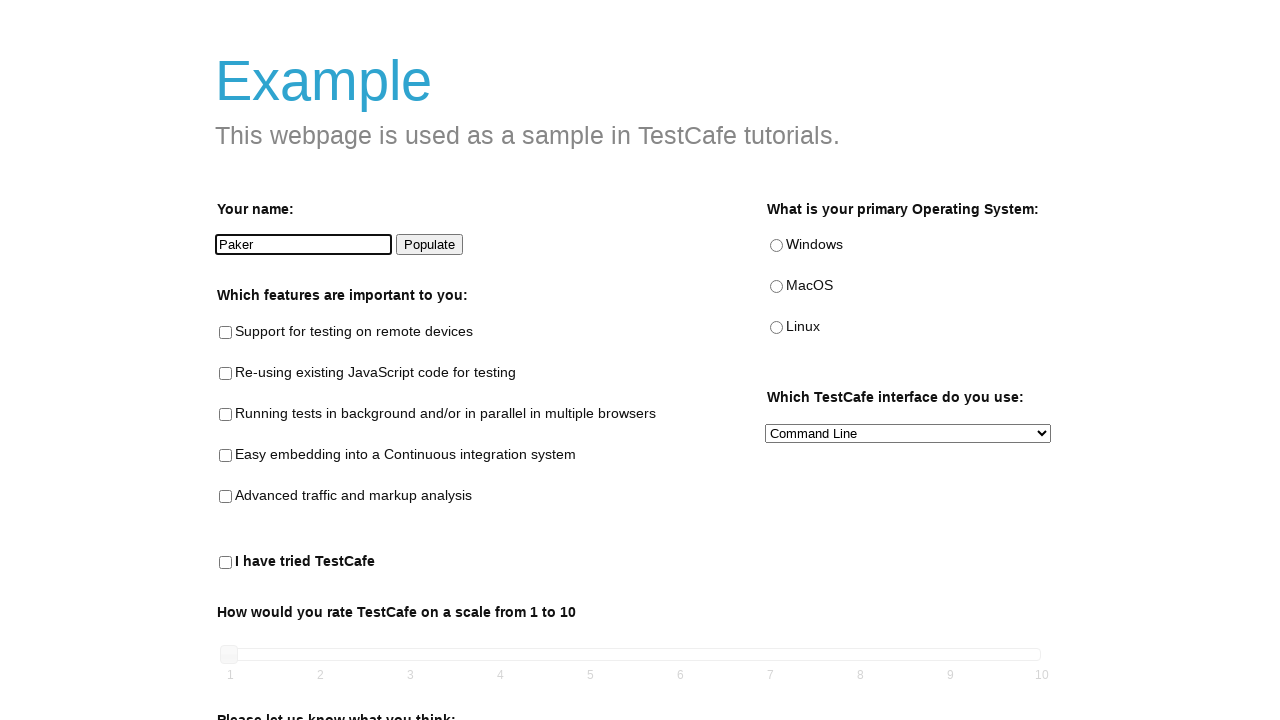

Corrected developer name to 'Parker' on #developer-name
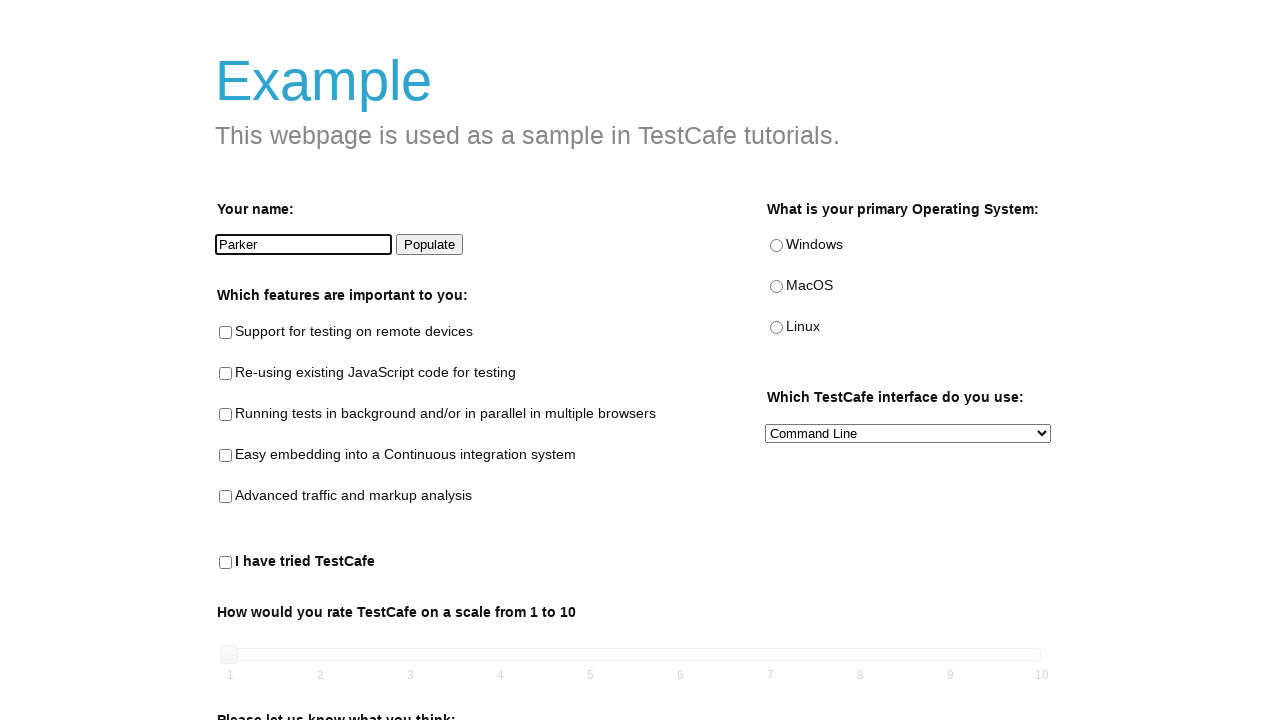

Retrieved developer name field value
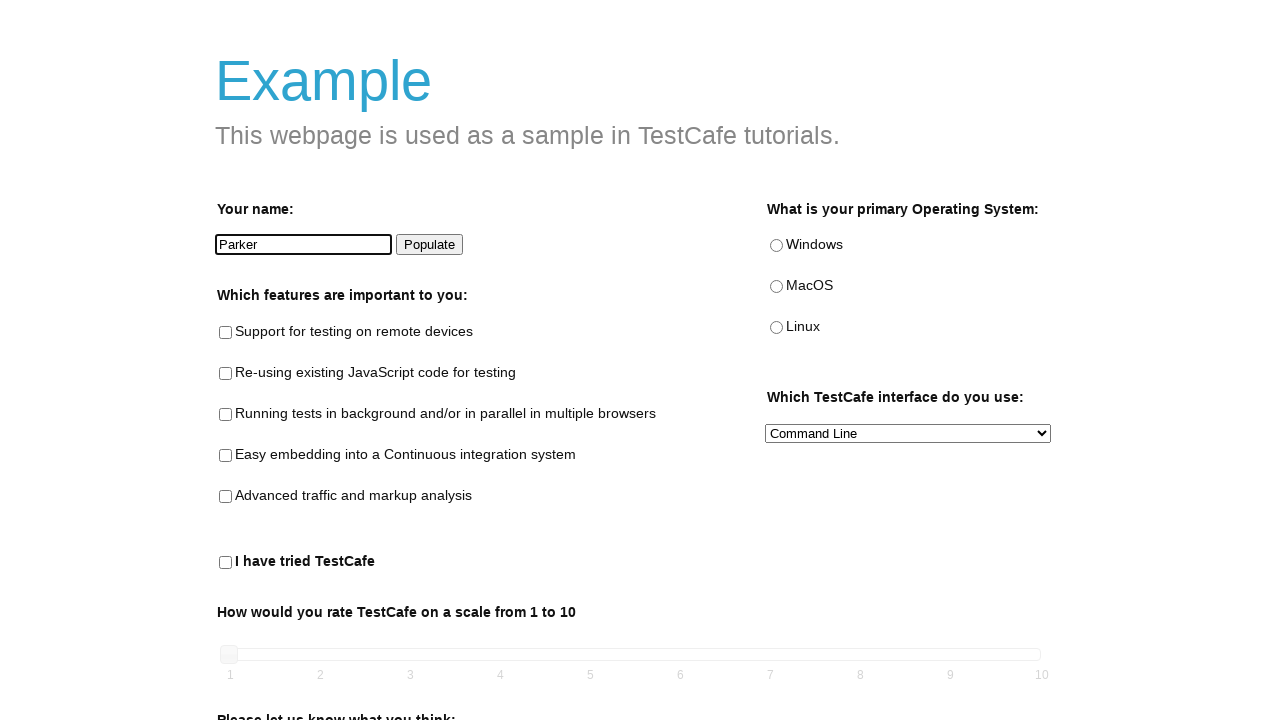

Verified developer name is 'Parker'
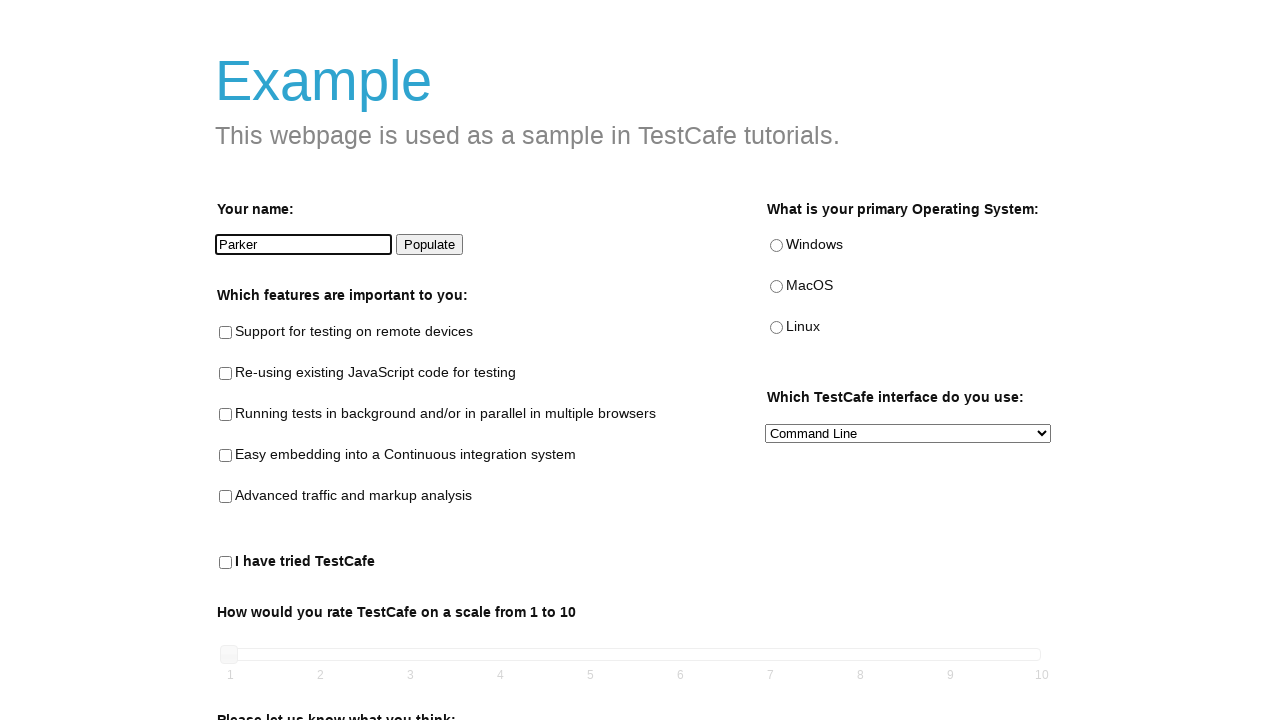

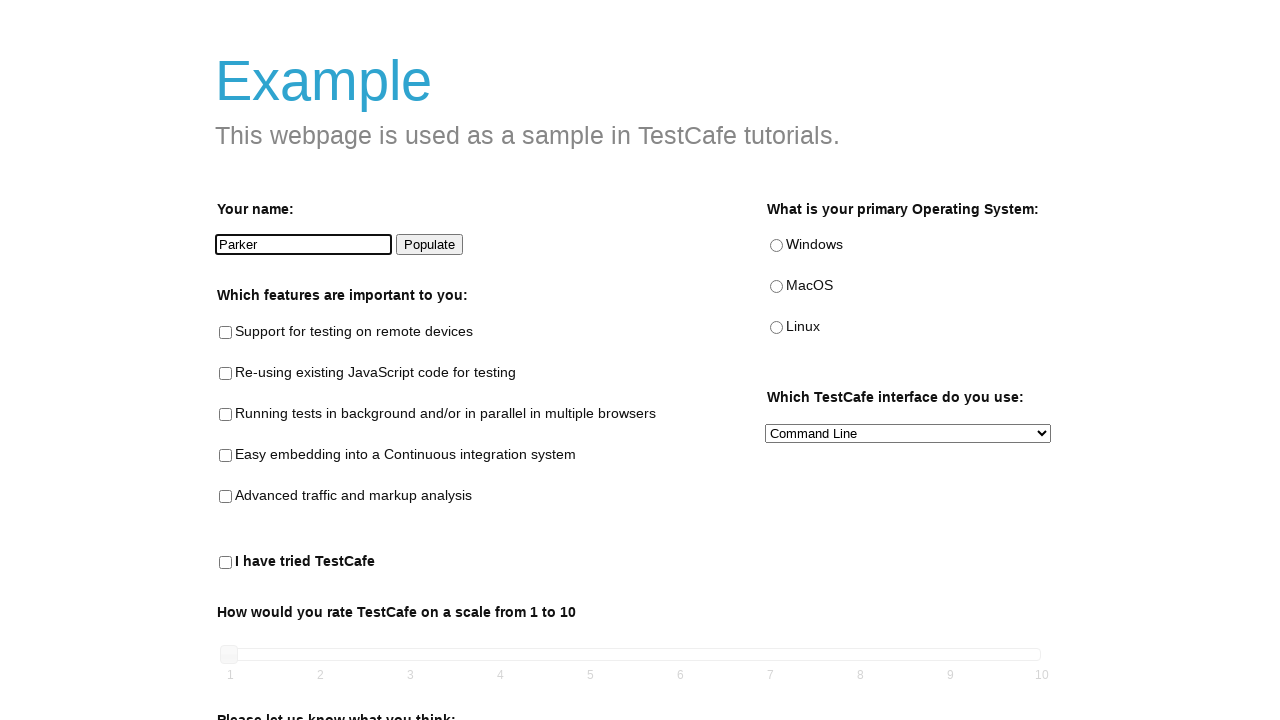